Tests registration form validation by attempting to register with an existing username and verifying the error alert

Starting URL: https://www.wizardpc.ba/

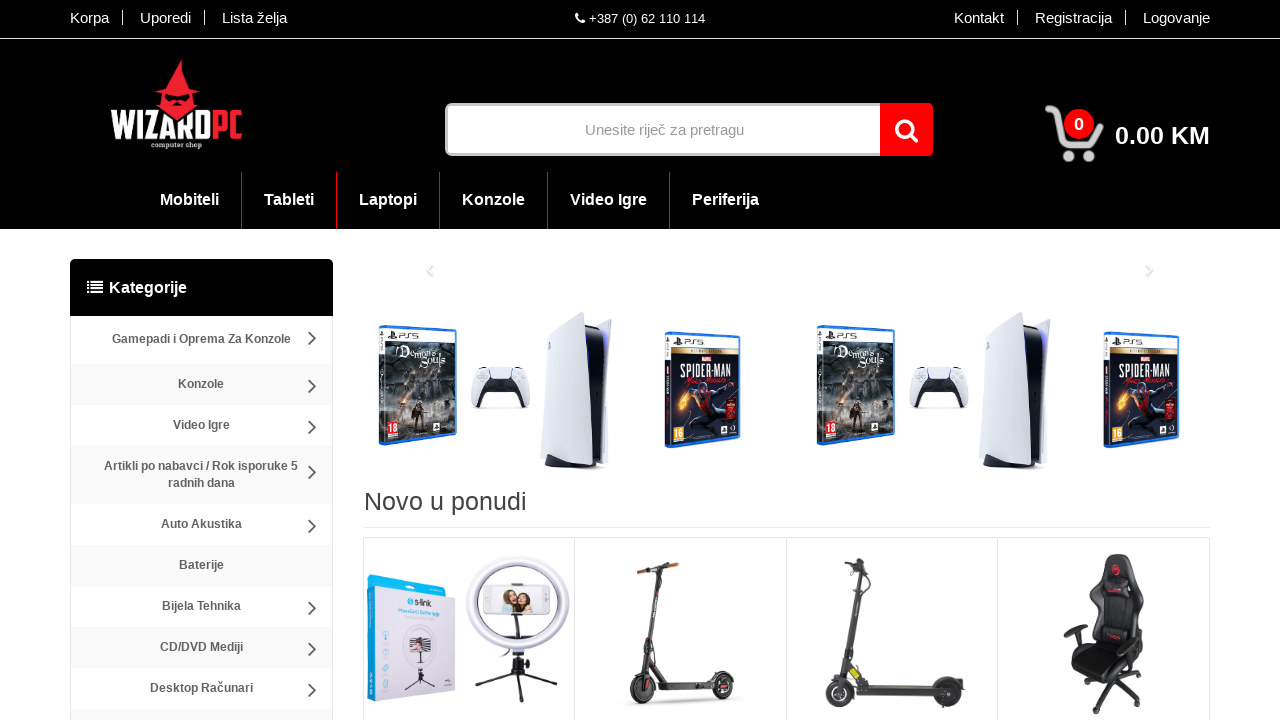

Clicked registration link at (1074, 18) on text=Registracija
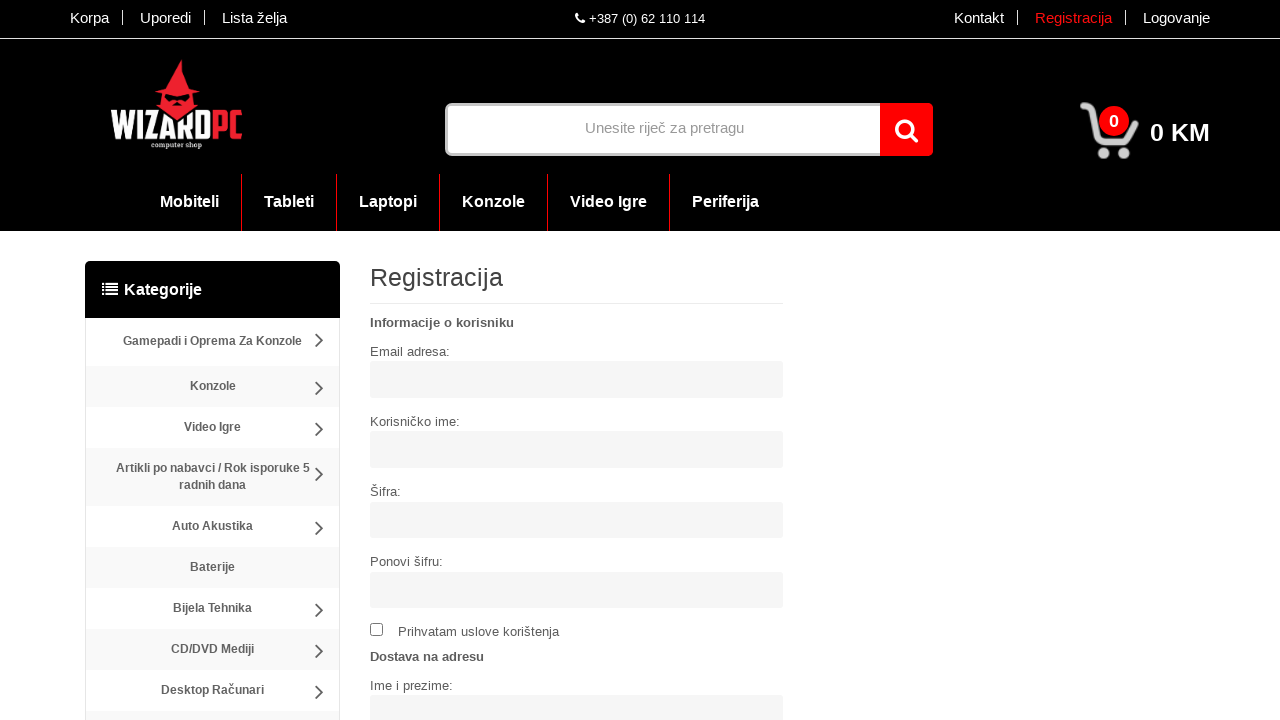

Registration page loaded (networkidle)
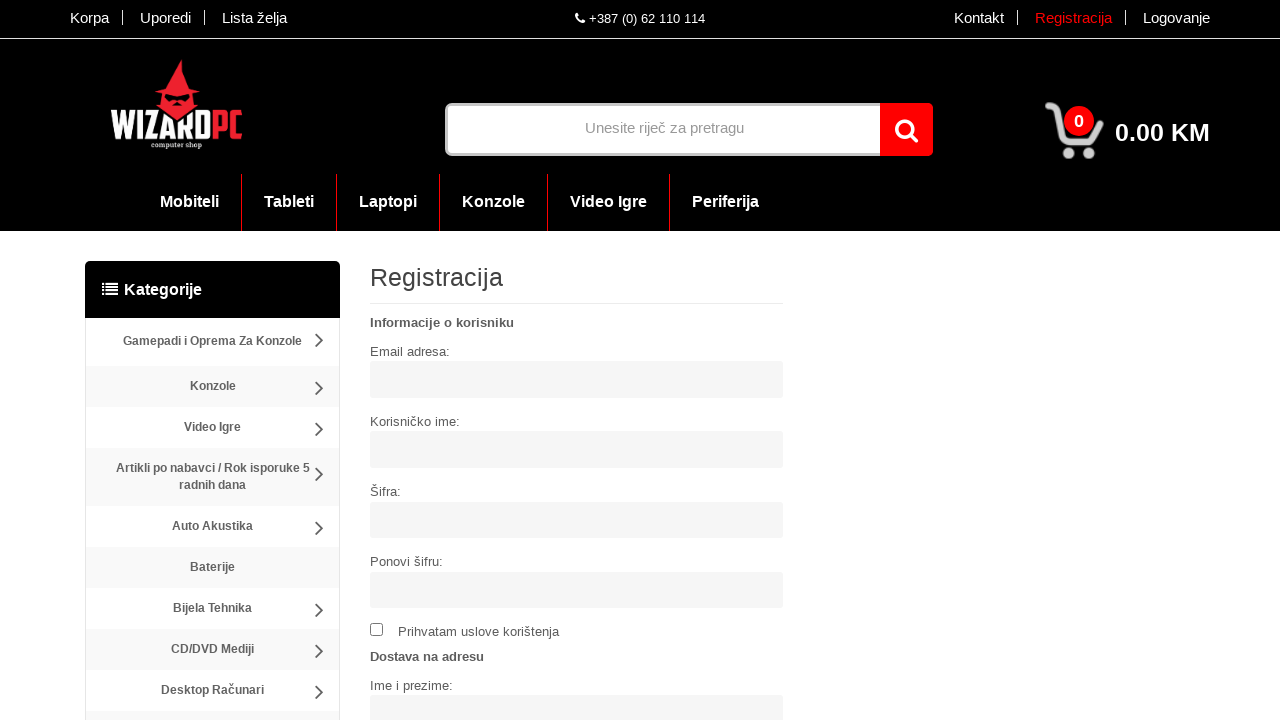

Filled username field with 'newUser8' on #usernameee
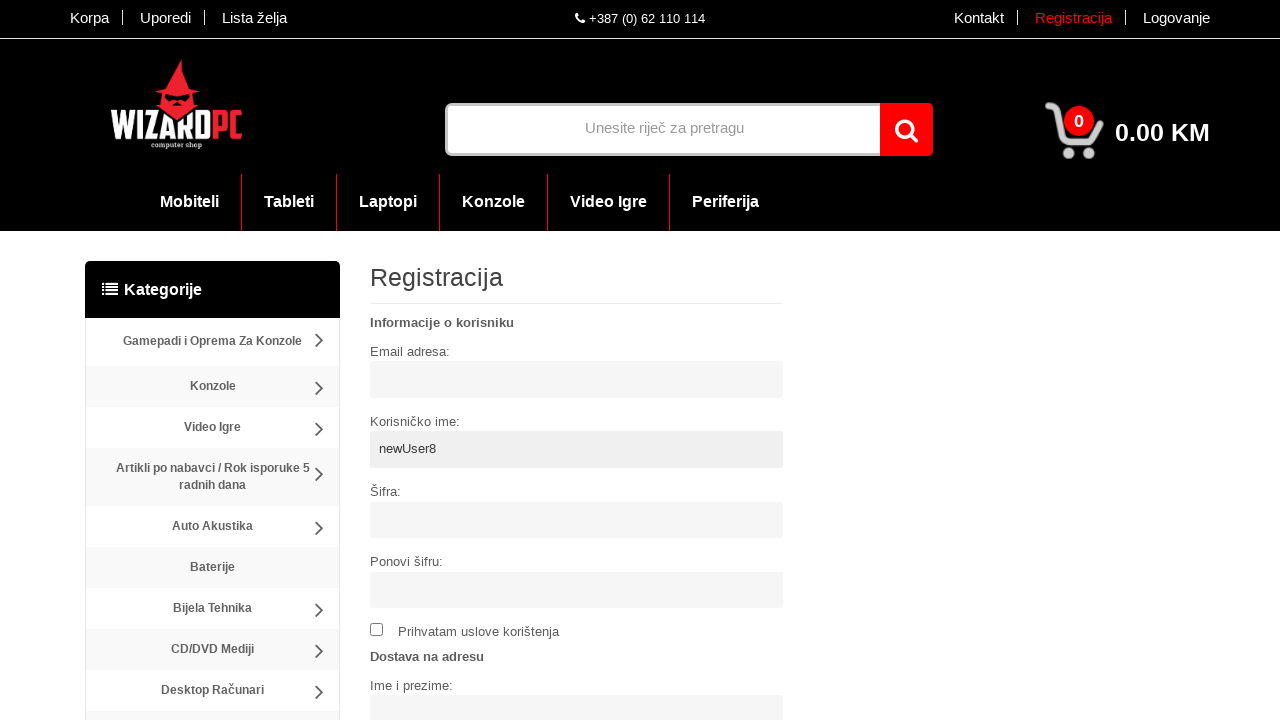

Filled email field with 'uniqueemail999@example.com' on #mail
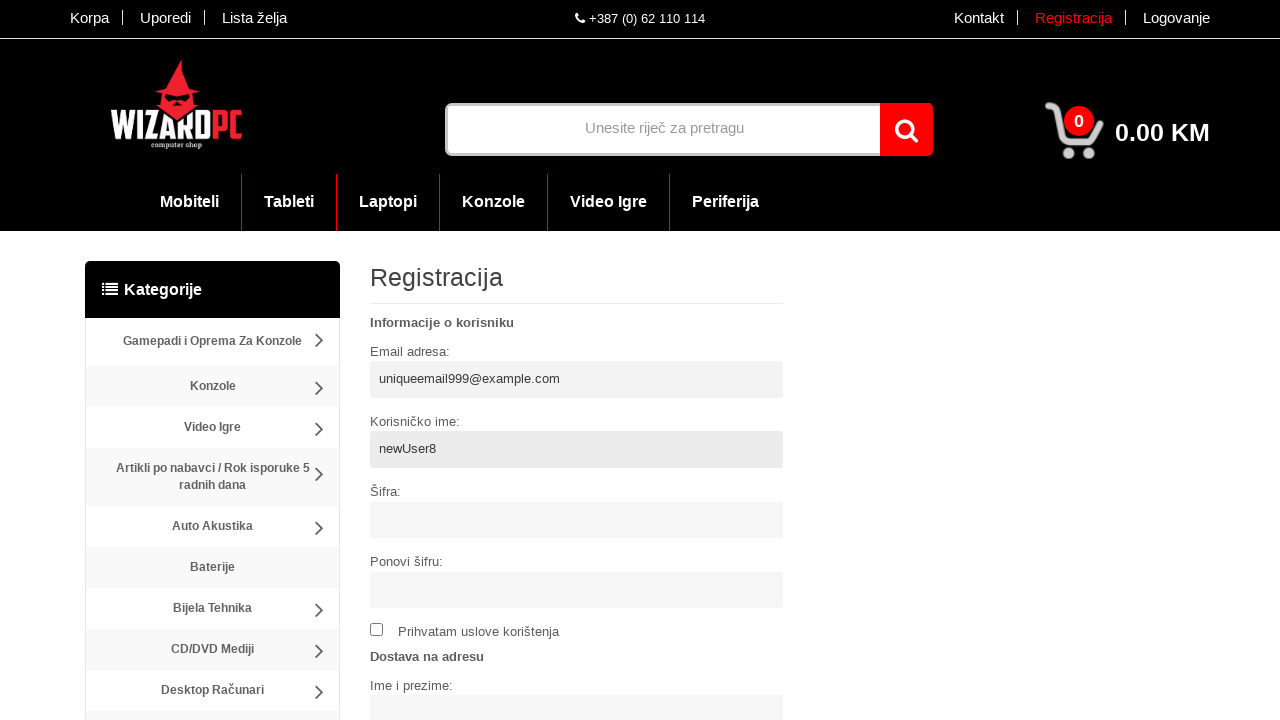

Filled password field with 'securePass456' on #pw1
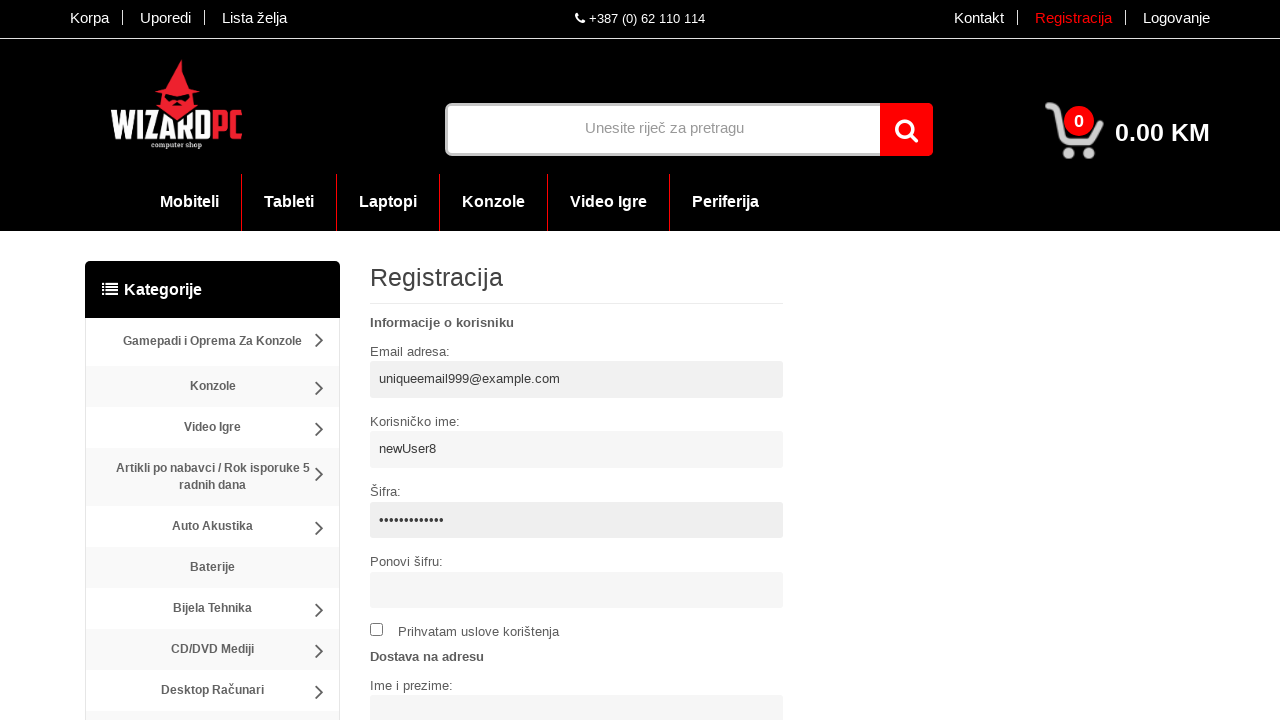

Filled password confirmation field with 'securePass456' on #pw2
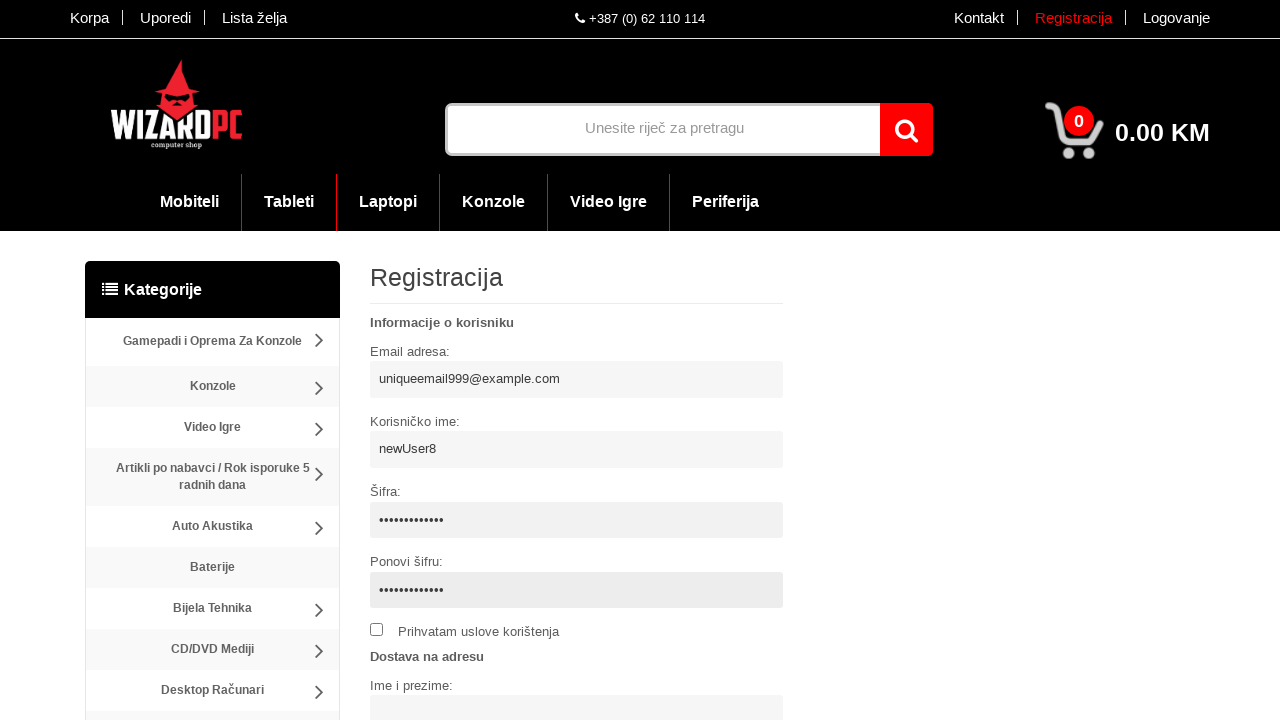

Clicked terms and conditions checkbox at (376, 630) on #i-agree-to-terms
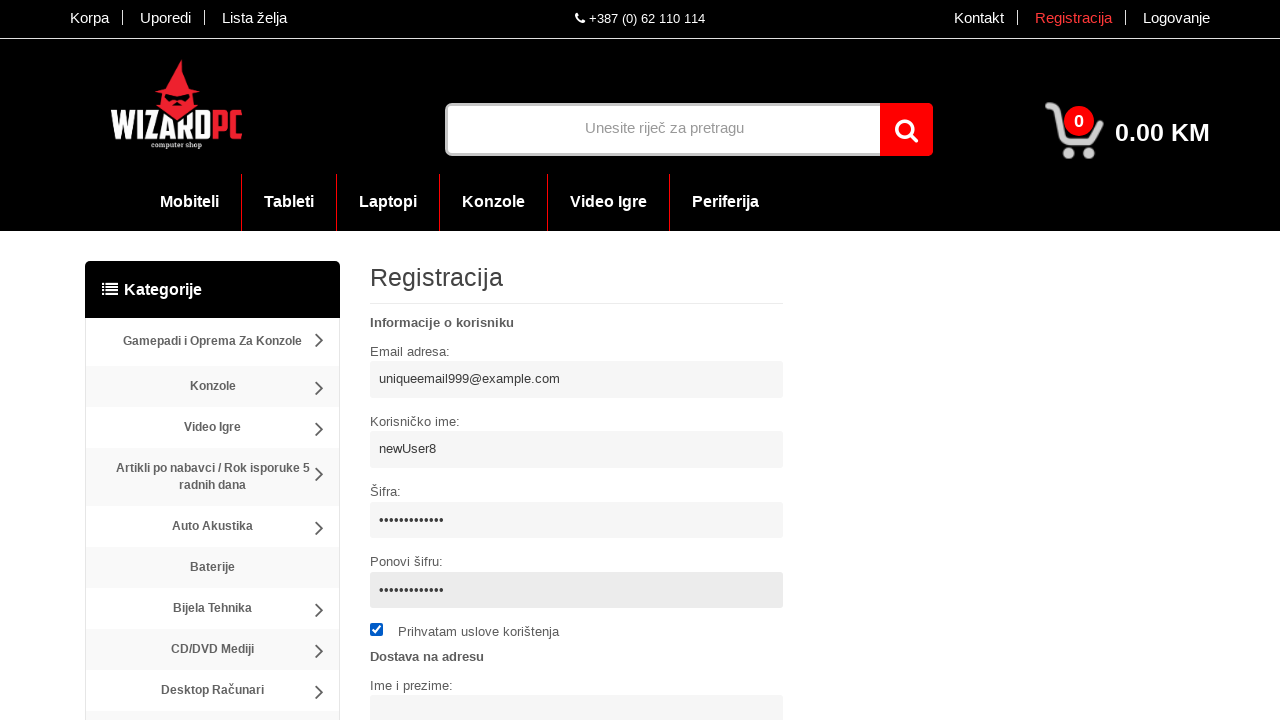

Filled name field with 'Test User' on #ime
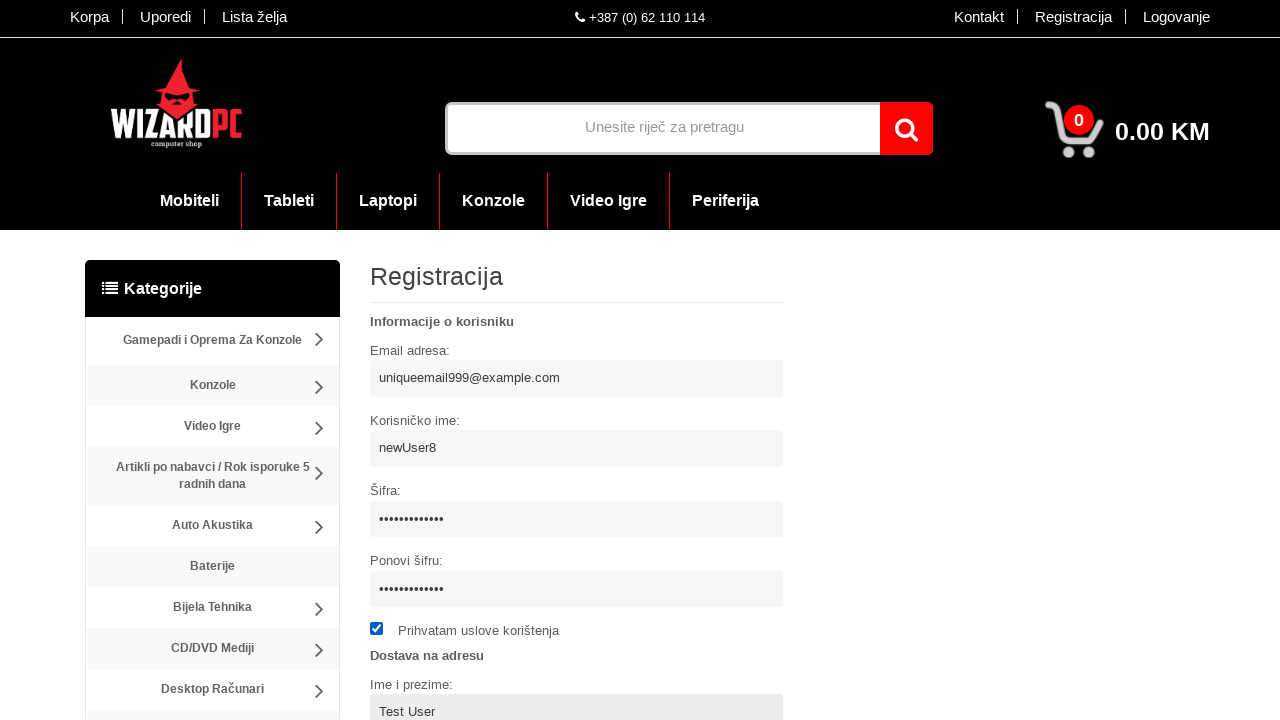

Filled address field with 'Test Address' on #adresa
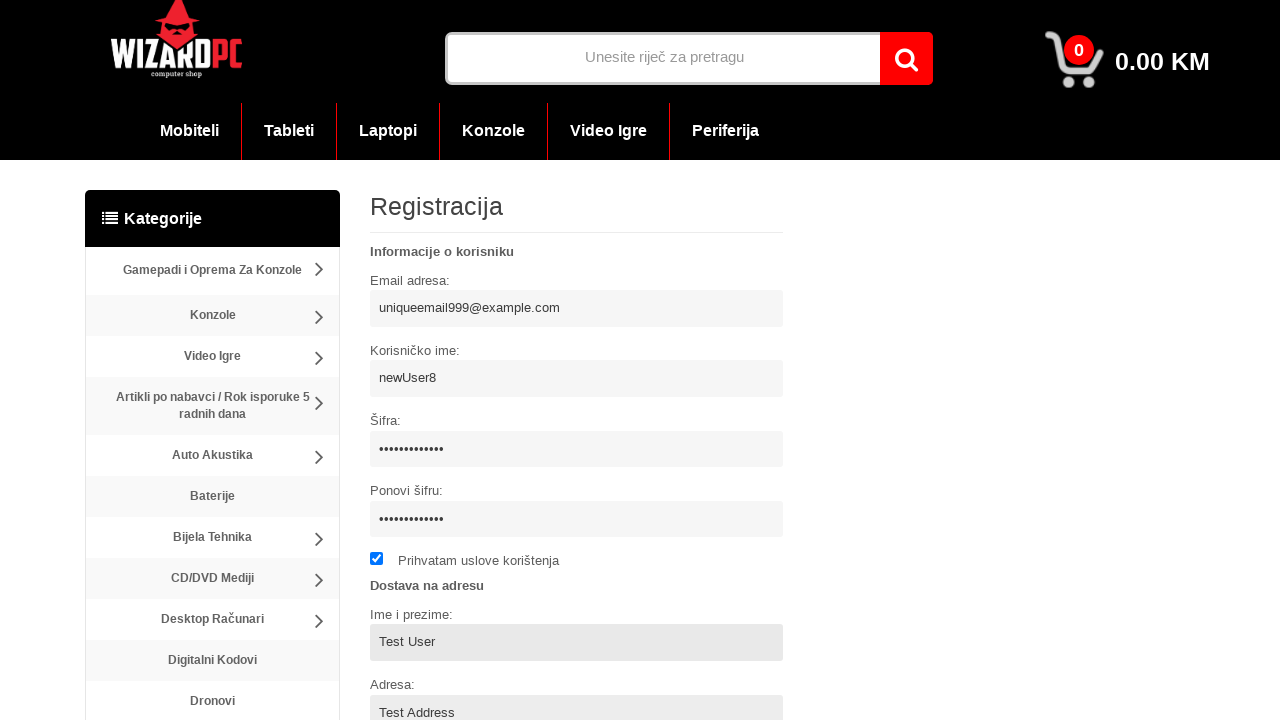

Filled postal code field with '71210' on #ptt
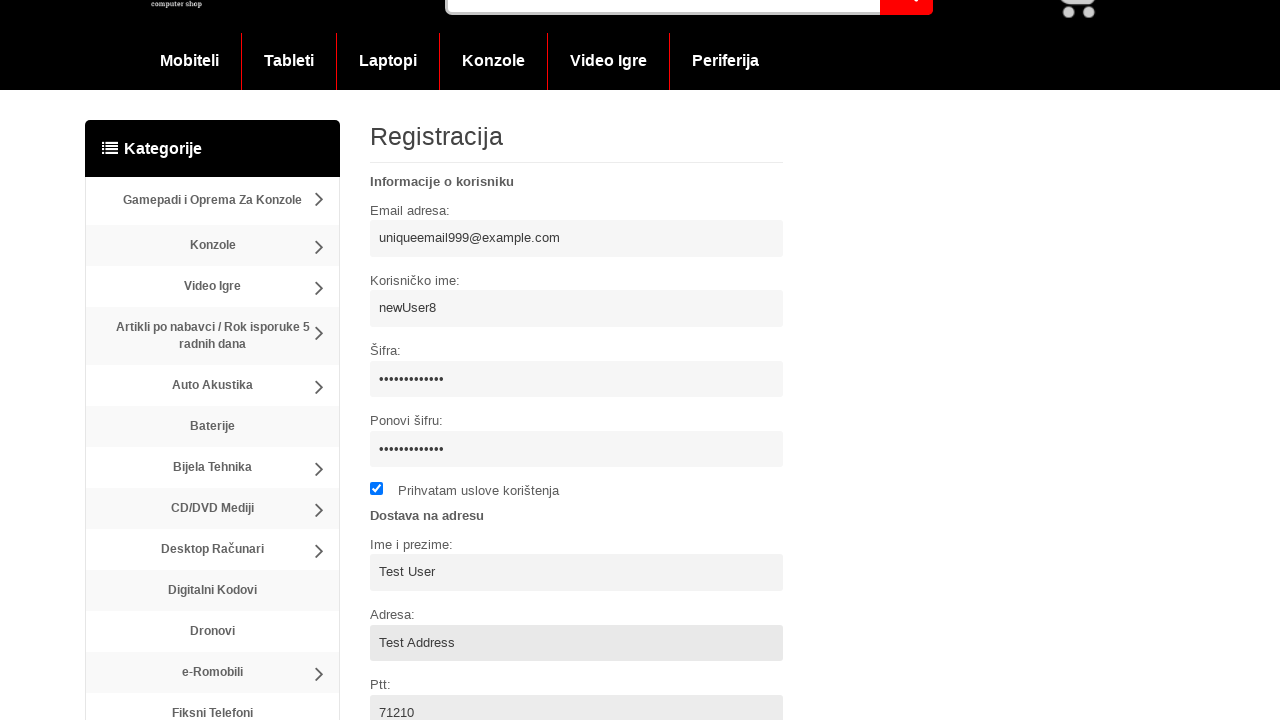

Filled city field with 'Sarajevo' on #grad
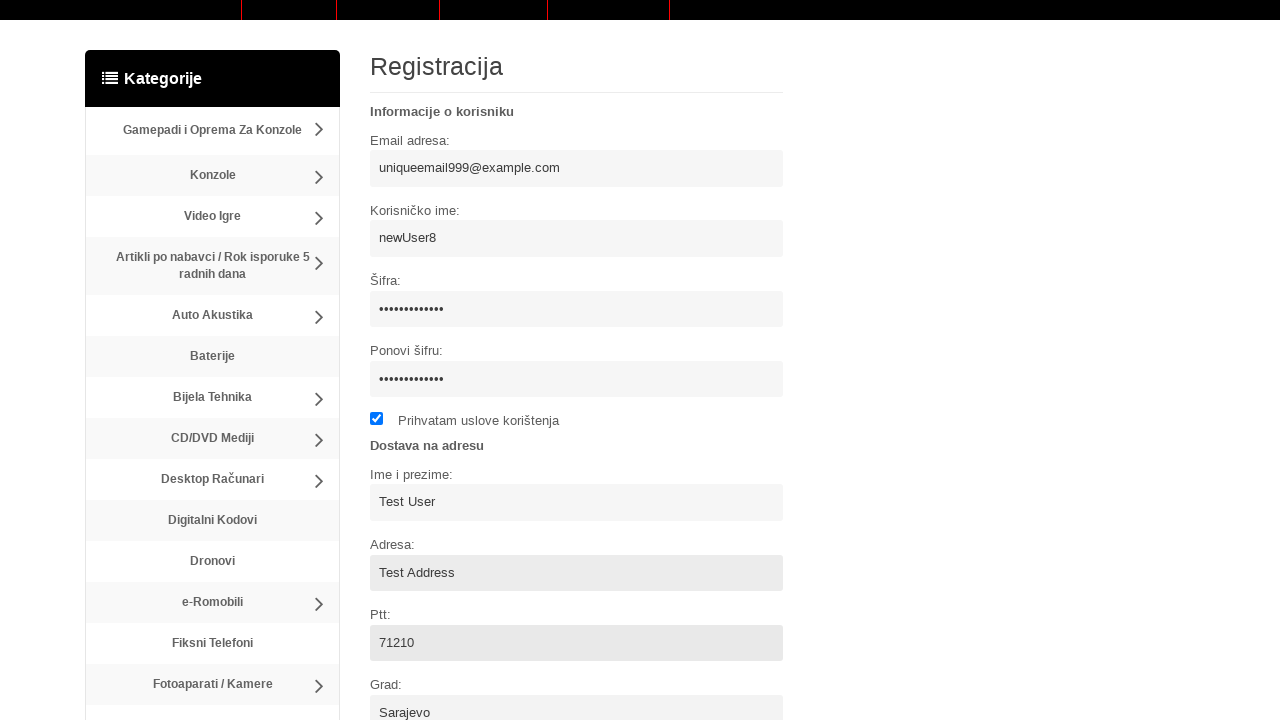

Filled phone field with '+38761111222' on #tel
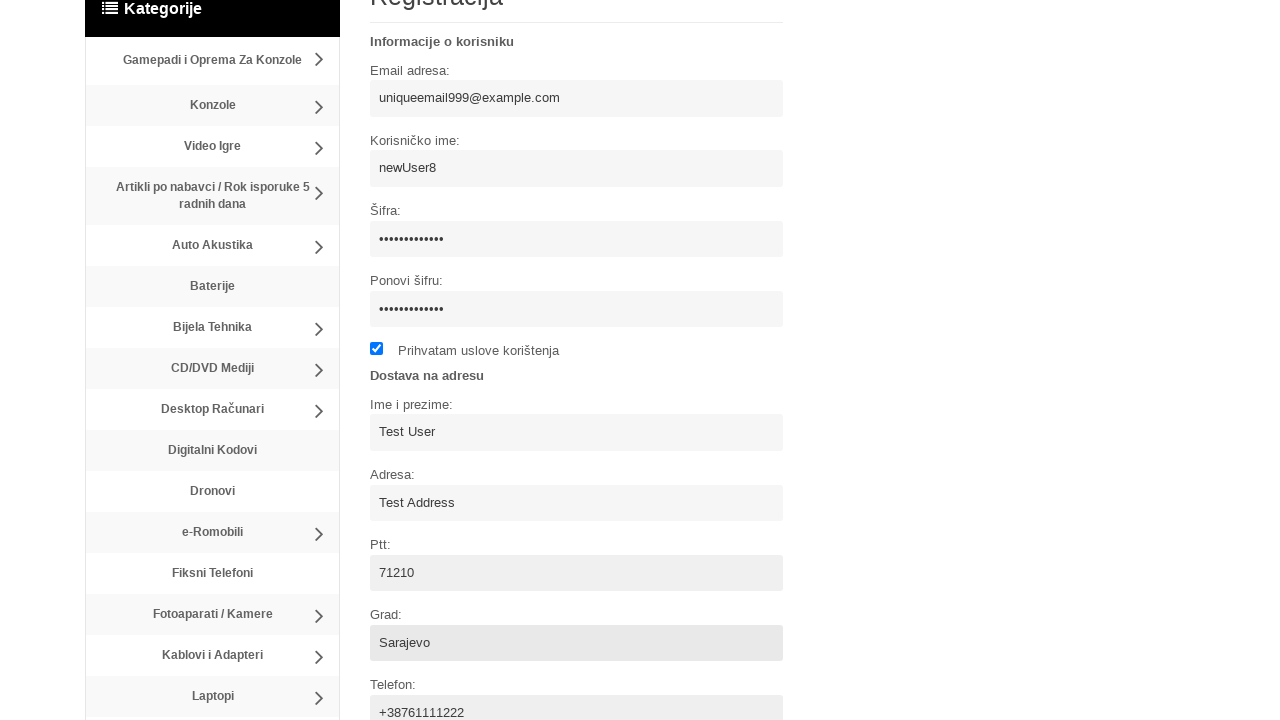

Clicked register button at (422, 360) on #registr
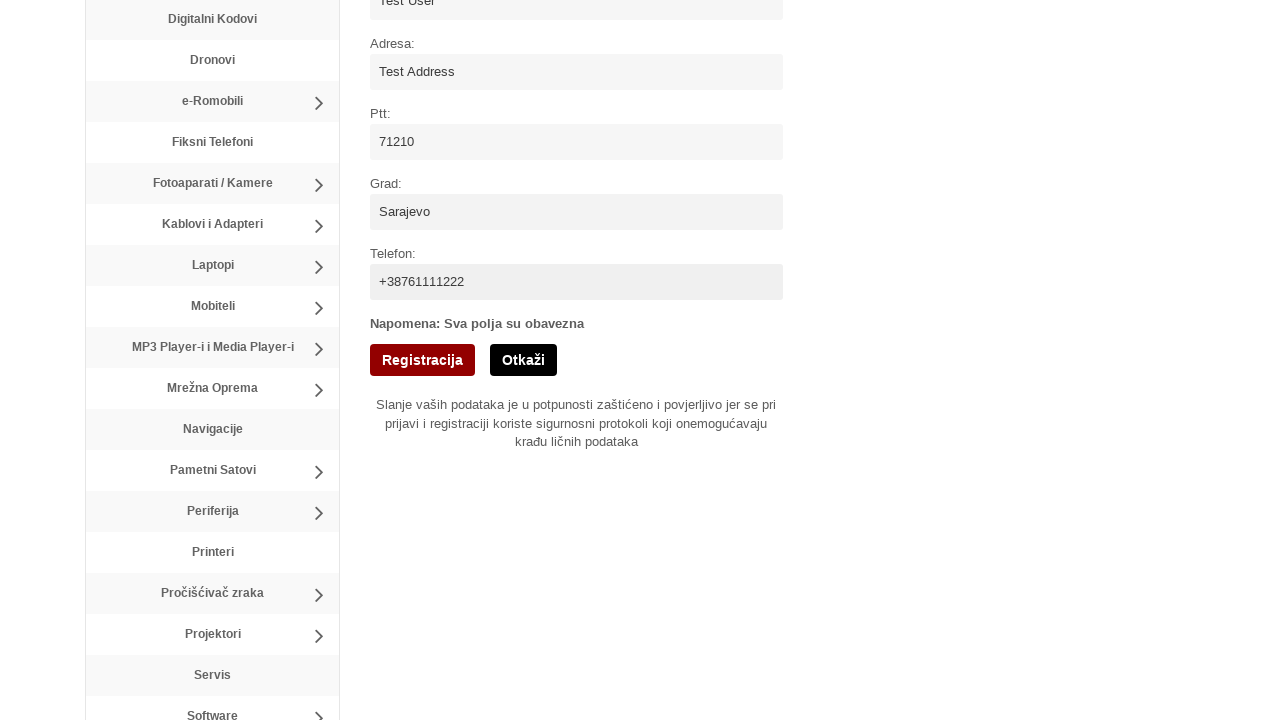

Set up dialog handler to accept alerts
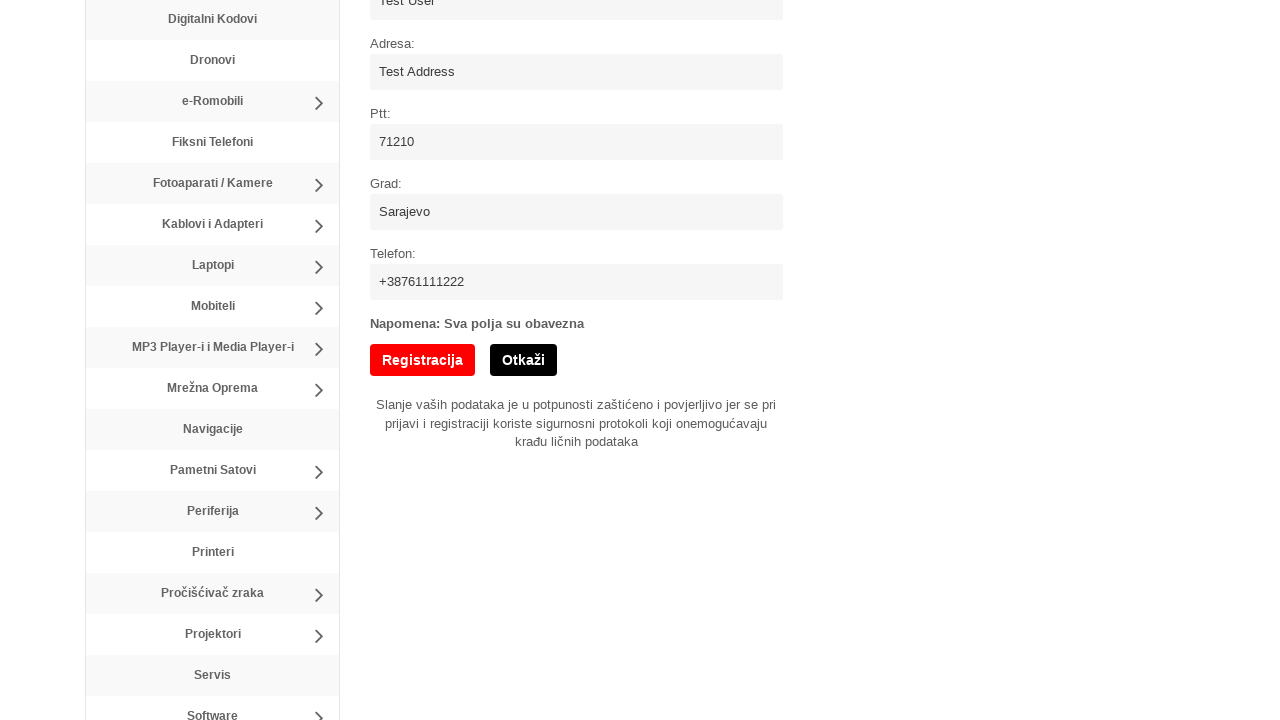

Waited 2 seconds for alert to appear and be handled
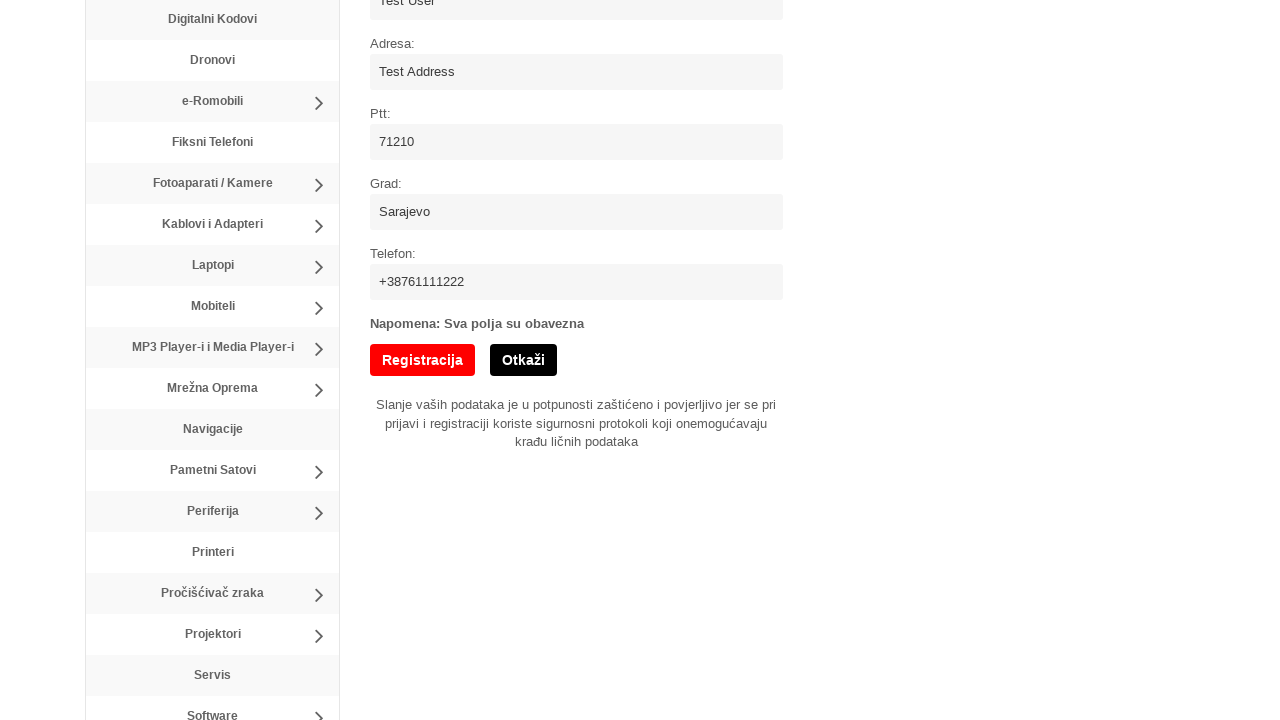

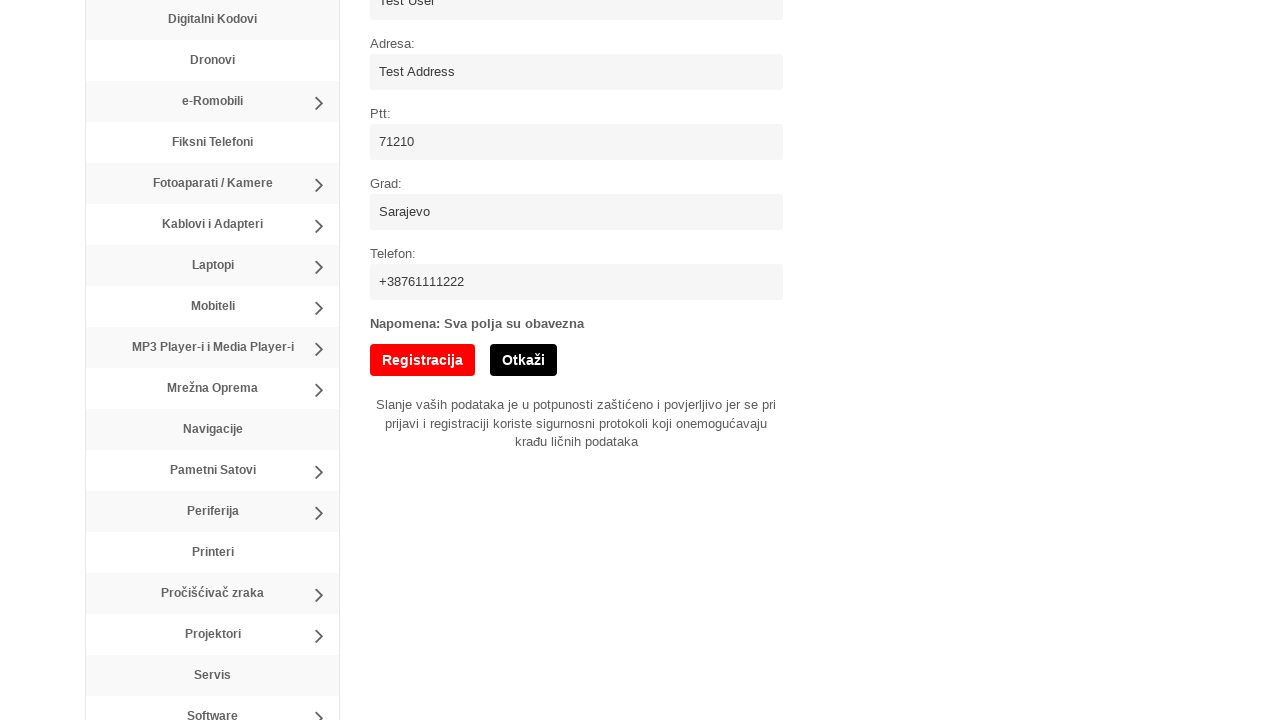